Tests video player controls including play, mute, screenshot, PIP mode, and fullscreen functionality on the ArtPlayer demo page

Starting URL: https://artplayer.org/

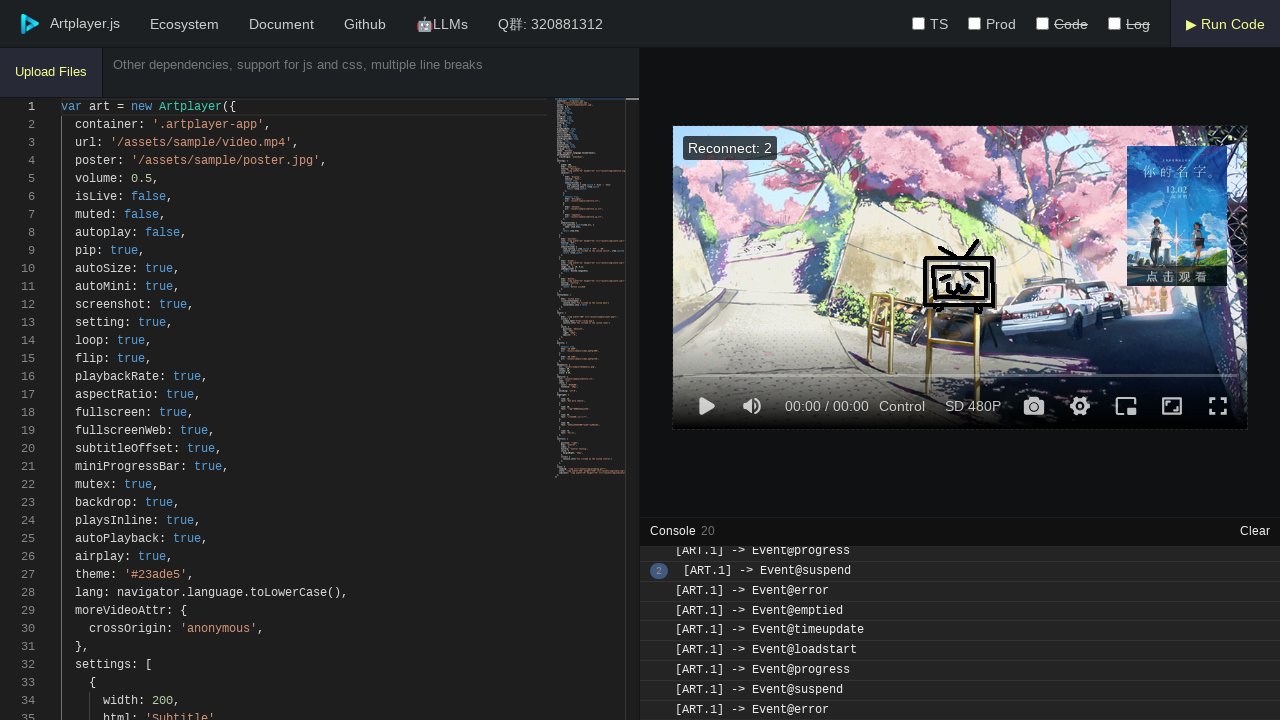

Clicked play button to start video at (706, 406) on xpath=//*[contains(@class, 'art-icon-play')]
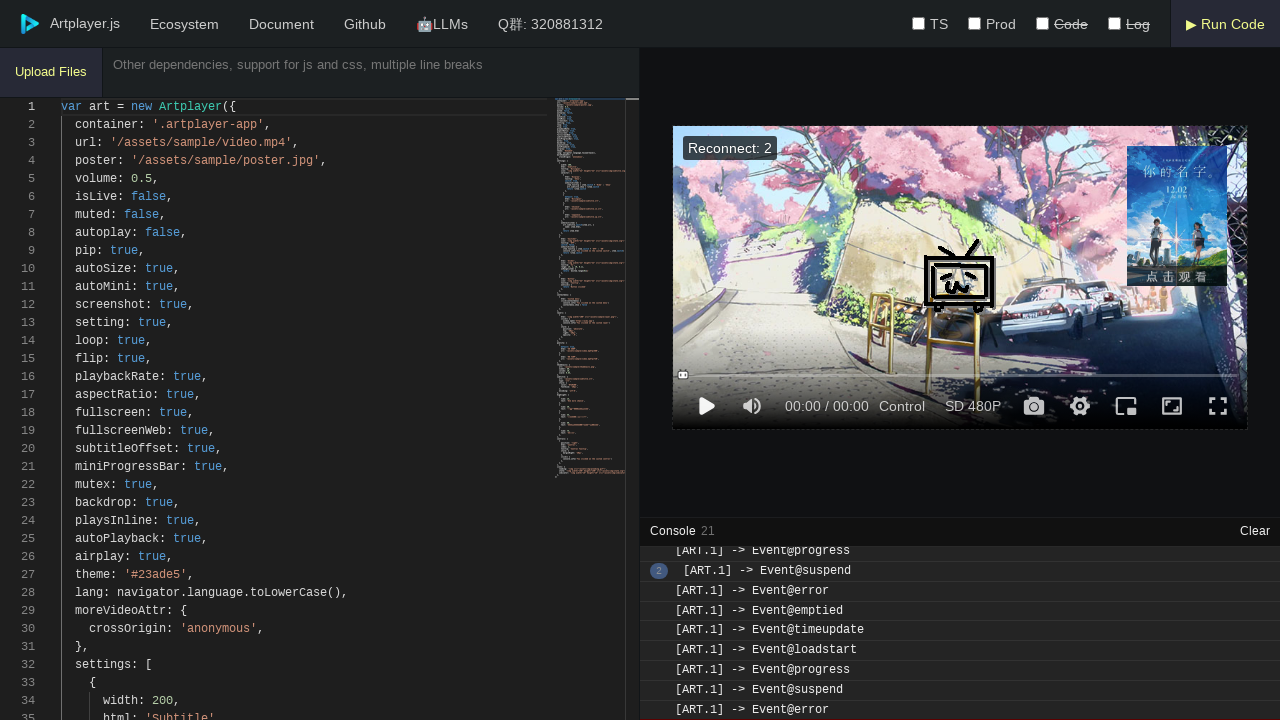

Clicked volume icon to mute video at (752, 406) on xpath=//*[contains(@class, 'art-icon-volume')]
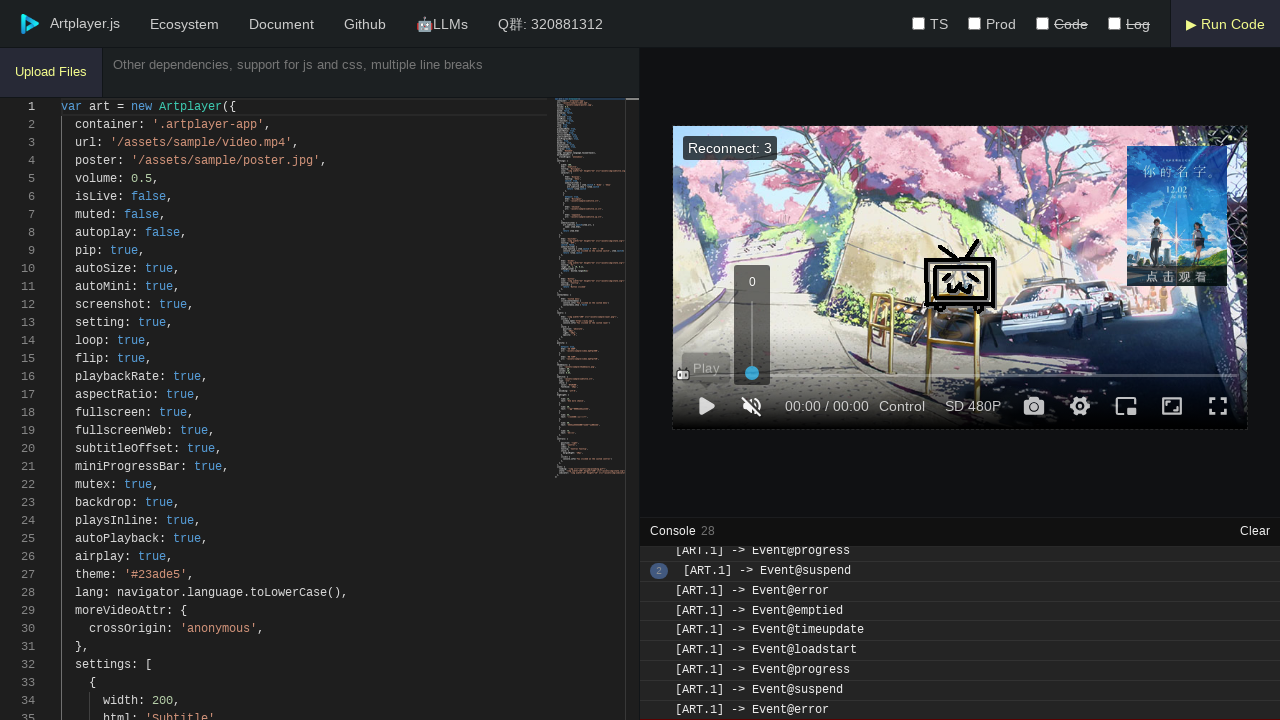

Clicked screenshot button to capture frame at (1034, 406) on xpath=//*[contains(@class, 'art-icon-screenshot')]
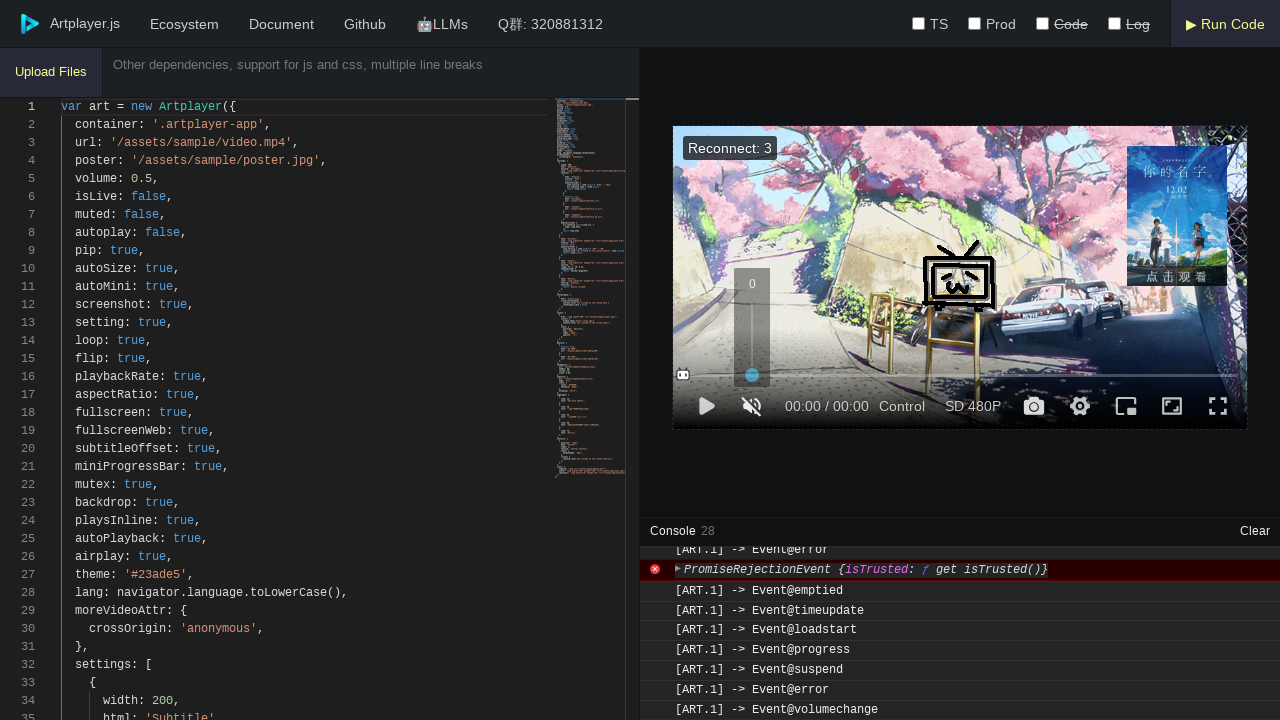

Entered Picture-in-Picture (PIP) mode at (1126, 406) on xpath=//*[contains(@class, 'art-control-pip')]
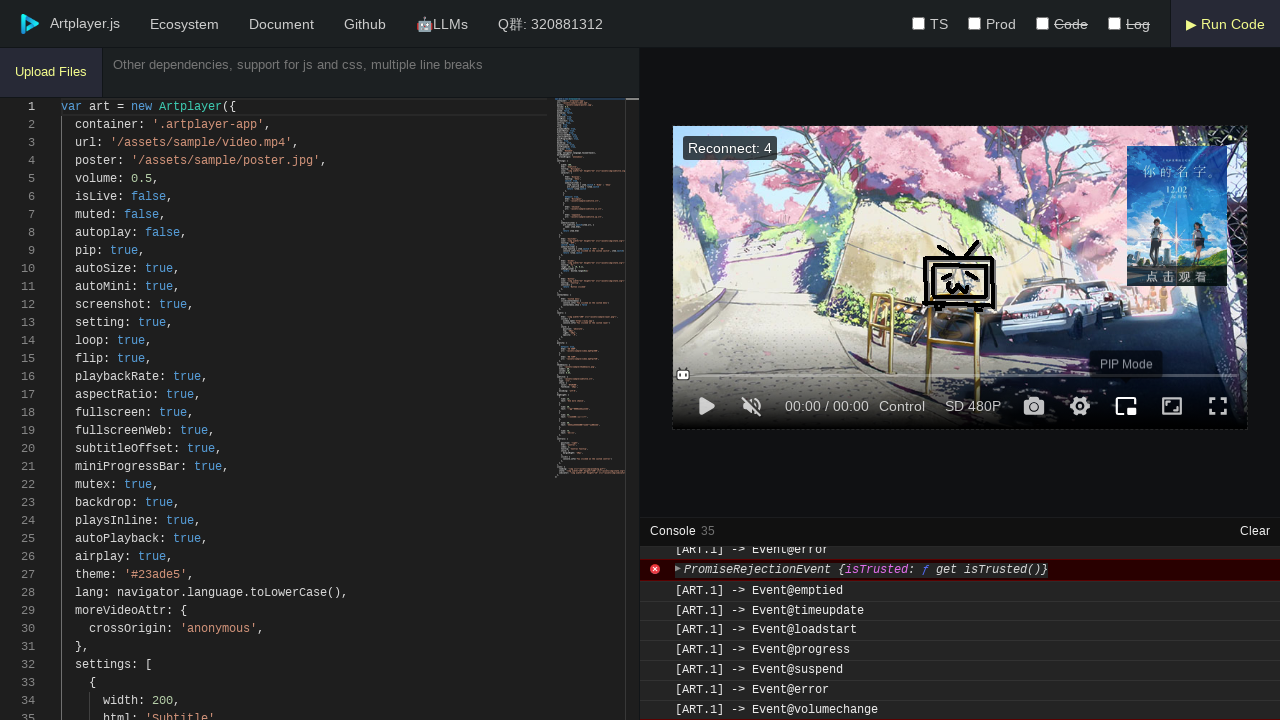

Exited Picture-in-Picture (PIP) mode at (1126, 406) on xpath=//*[contains(@class, 'art-control-pip')]
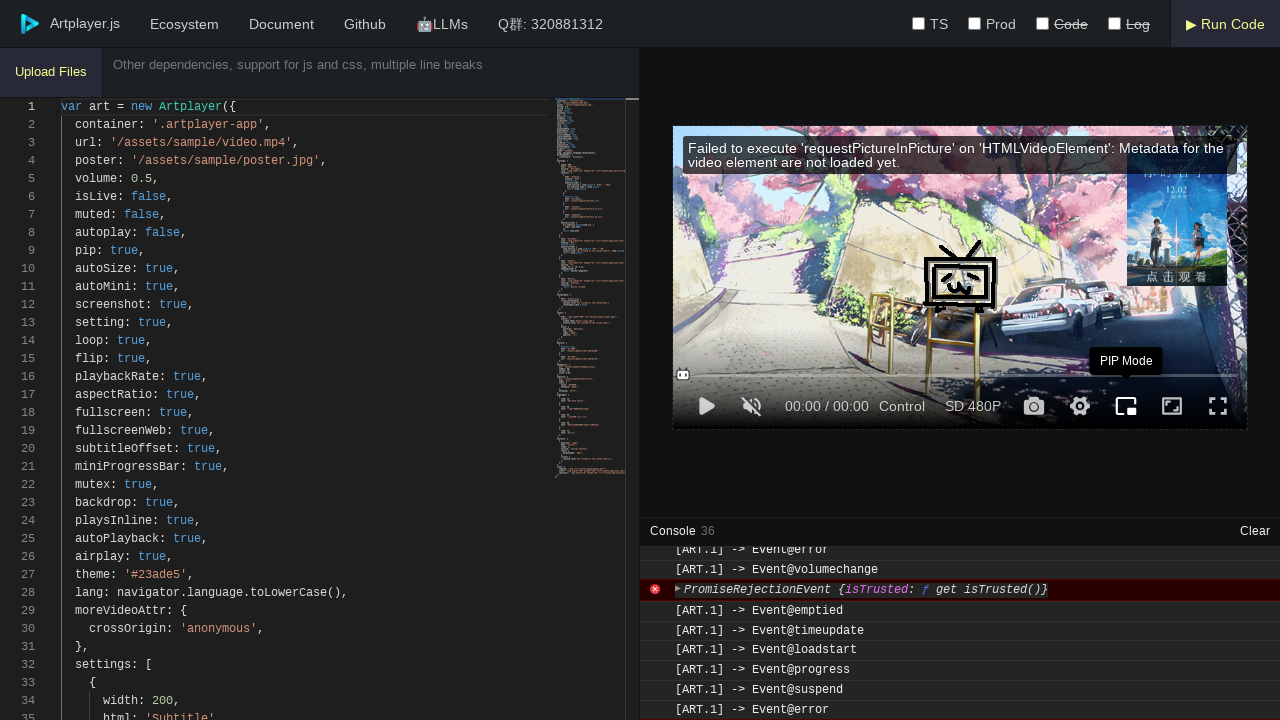

Entered web fullscreen mode at (1172, 406) on xpath=//*[contains(@class, 'art-control-fullscreenWeb')]
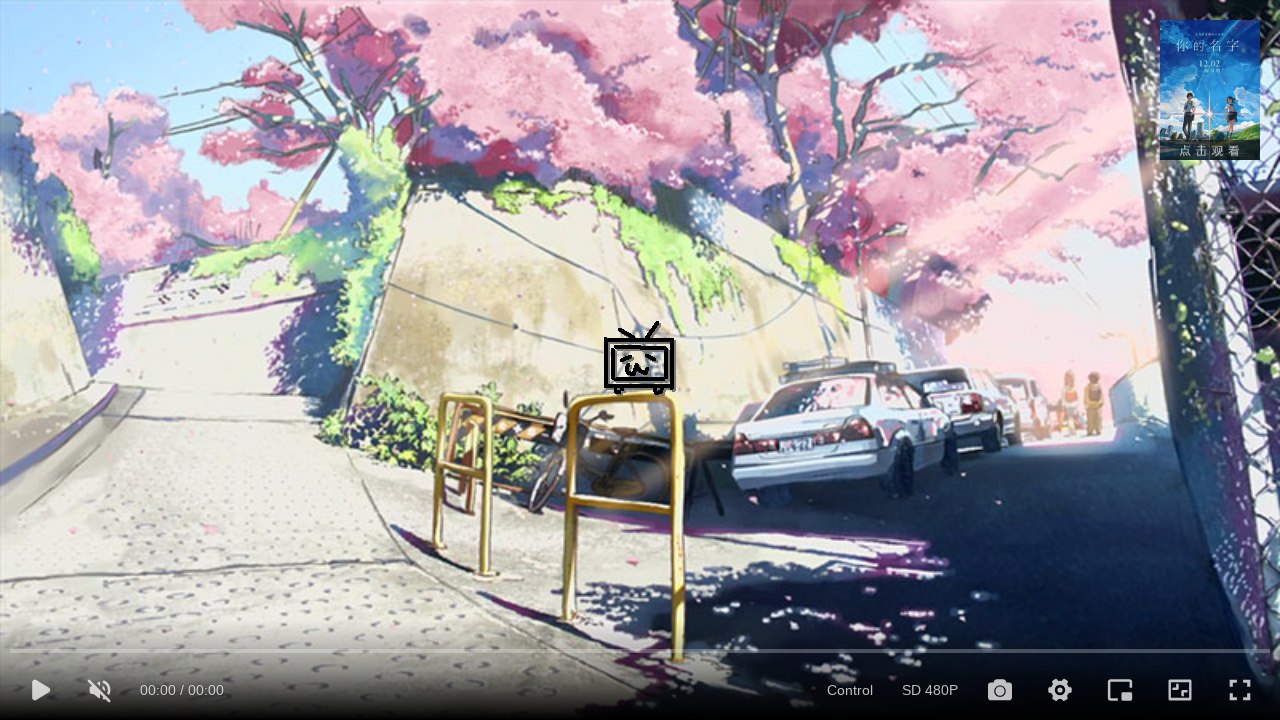

Exited web fullscreen mode at (1180, 690) on xpath=//*[contains(@class, 'art-control-fullscreenWeb')]
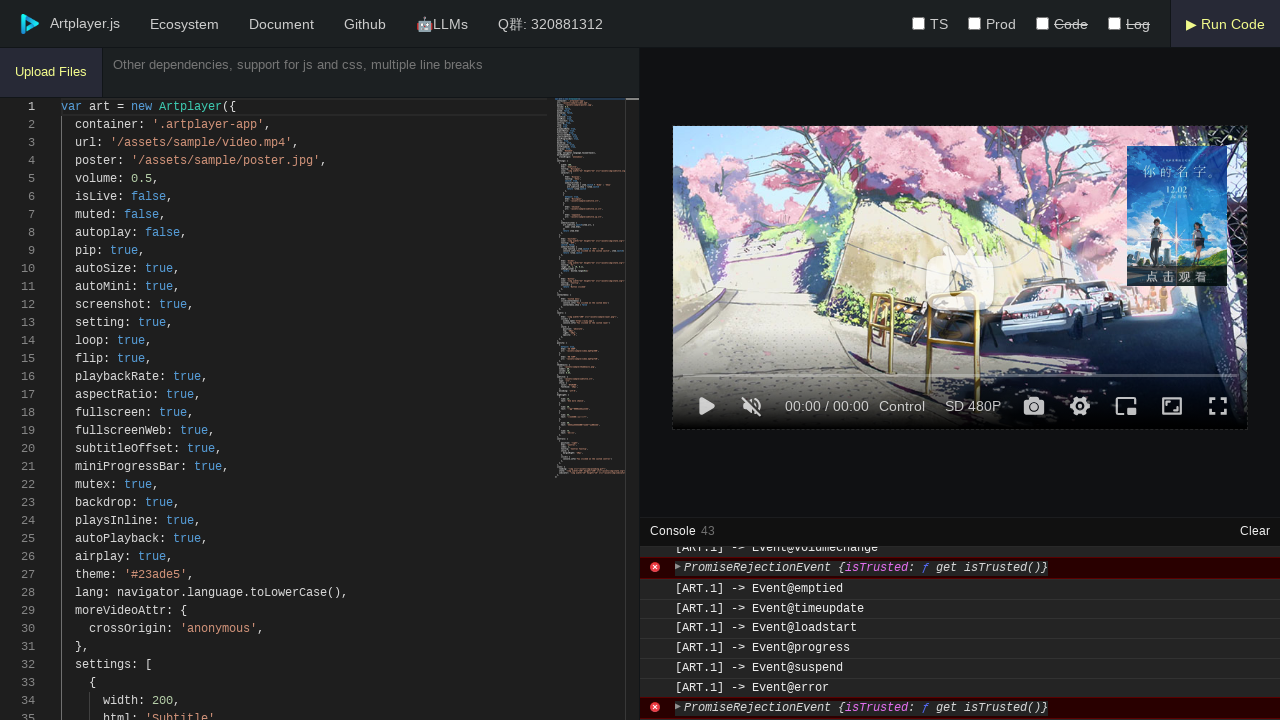

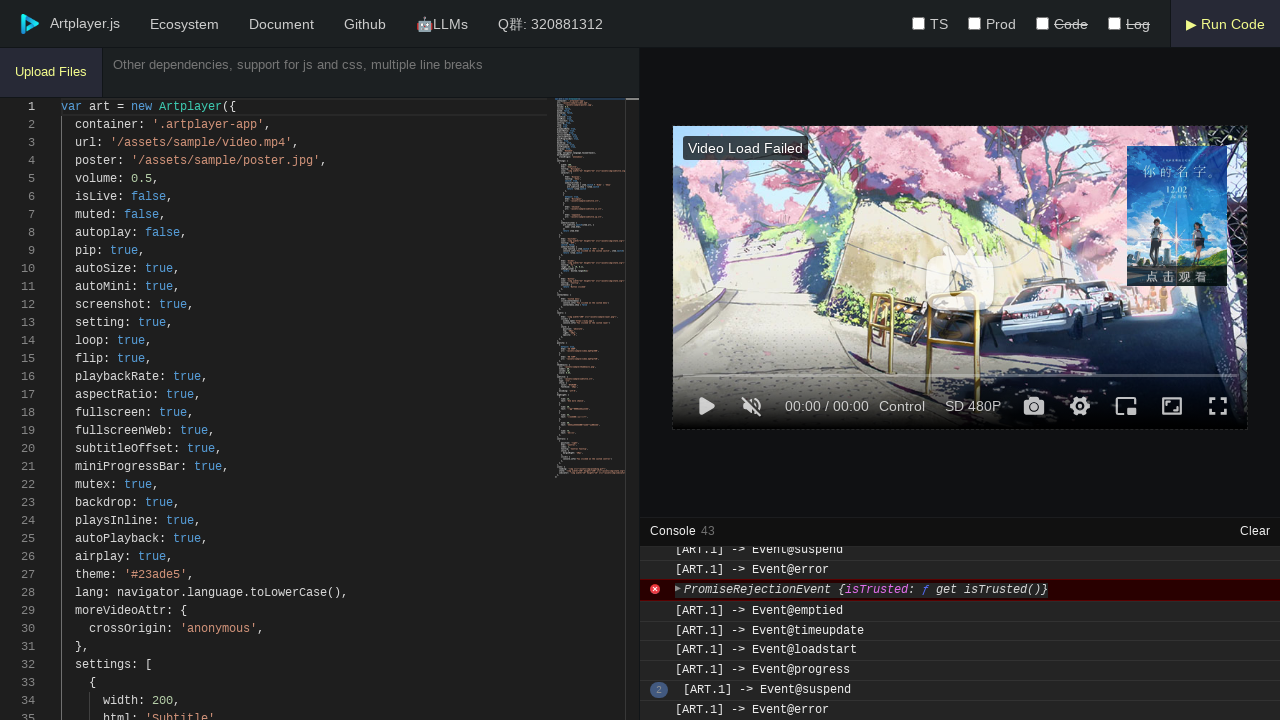